Tests an e-commerce cart functionality by finding specific products (Brocolli, Cucumber, Beetroot, Carrot) and adding them to the cart

Starting URL: https://rahulshettyacademy.com/seleniumPractise/

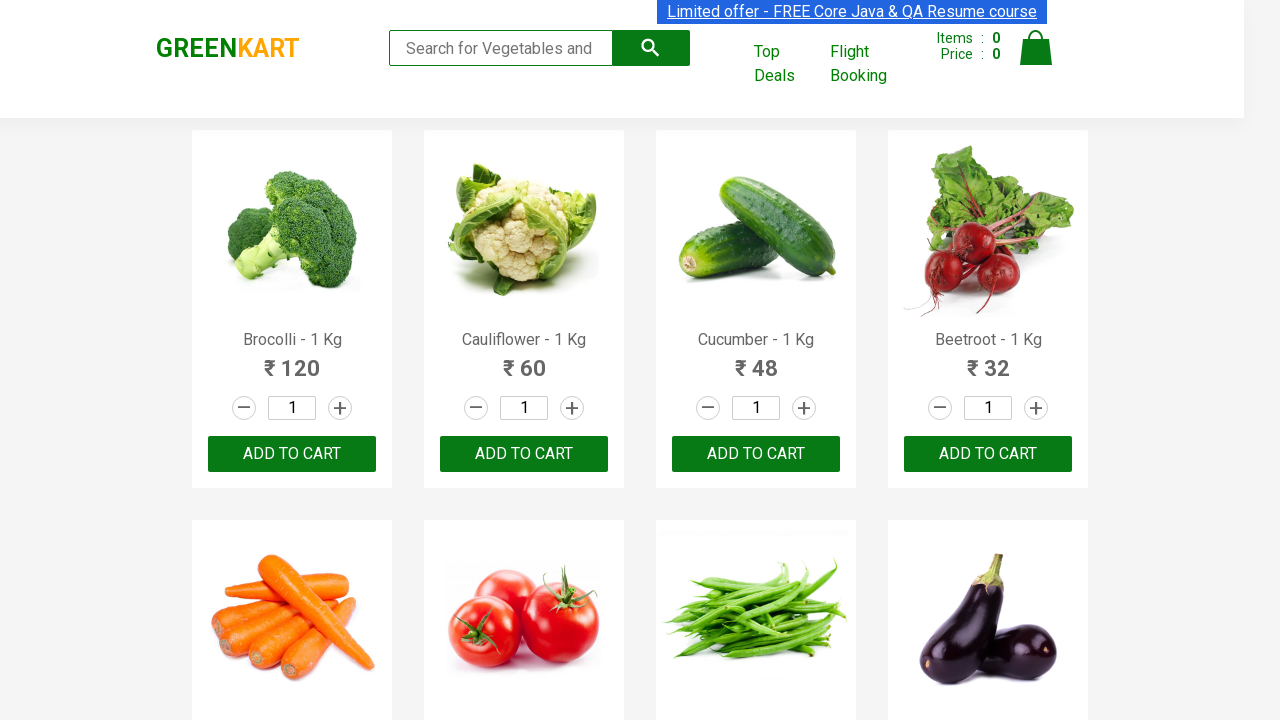

Located all product name elements on the page
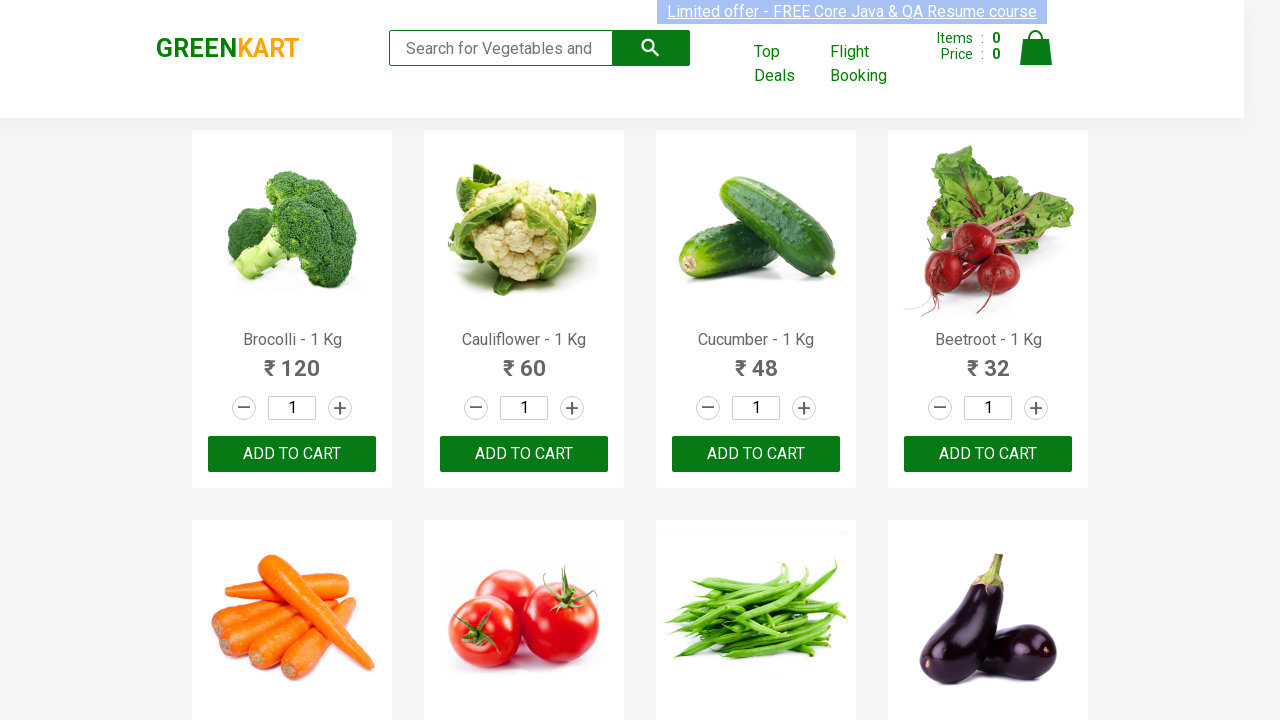

Retrieved text content from product at index 0
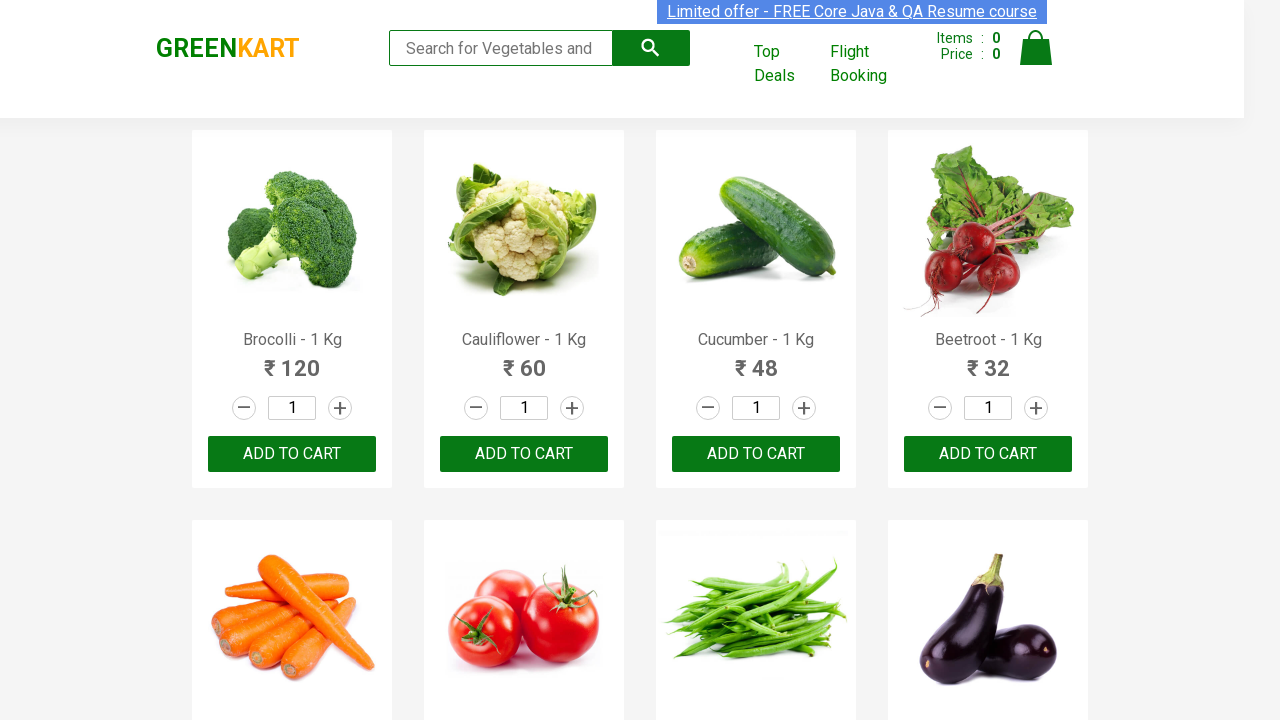

Clicked 'Add to Cart' button for Brocolli at (292, 454) on xpath=//div[@class='product-action']/button >> nth=0
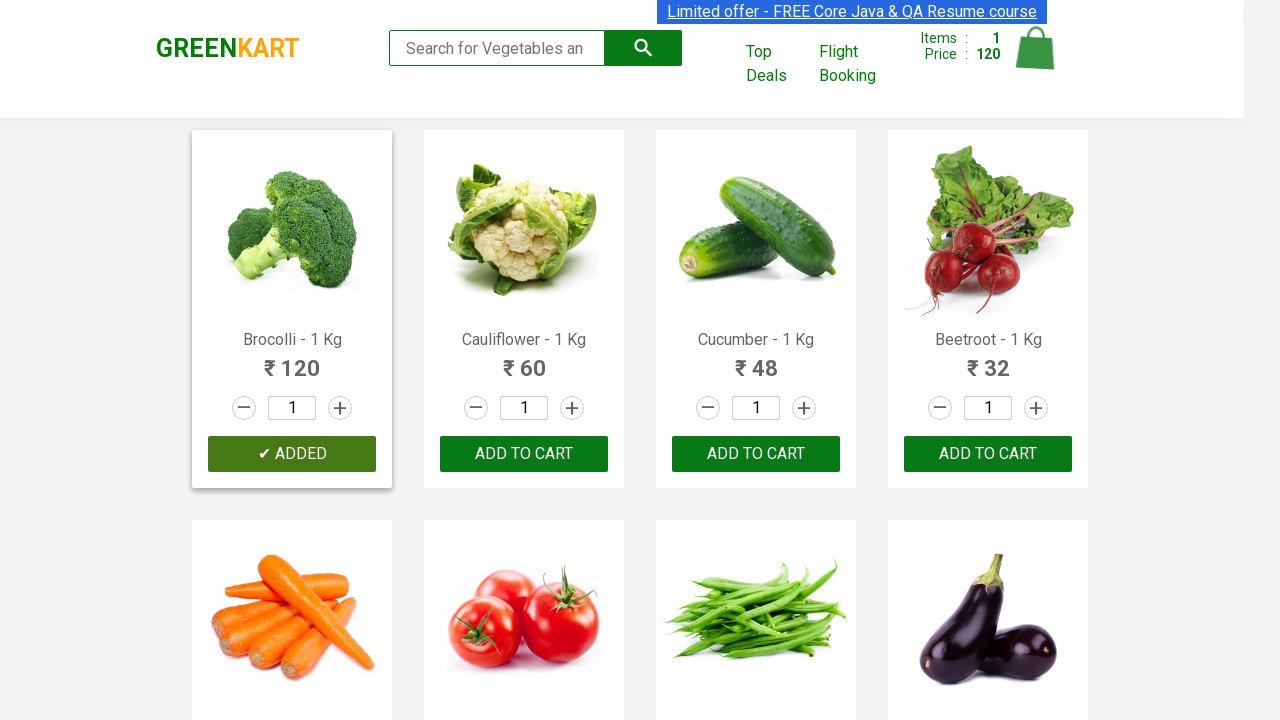

Retrieved text content from product at index 1
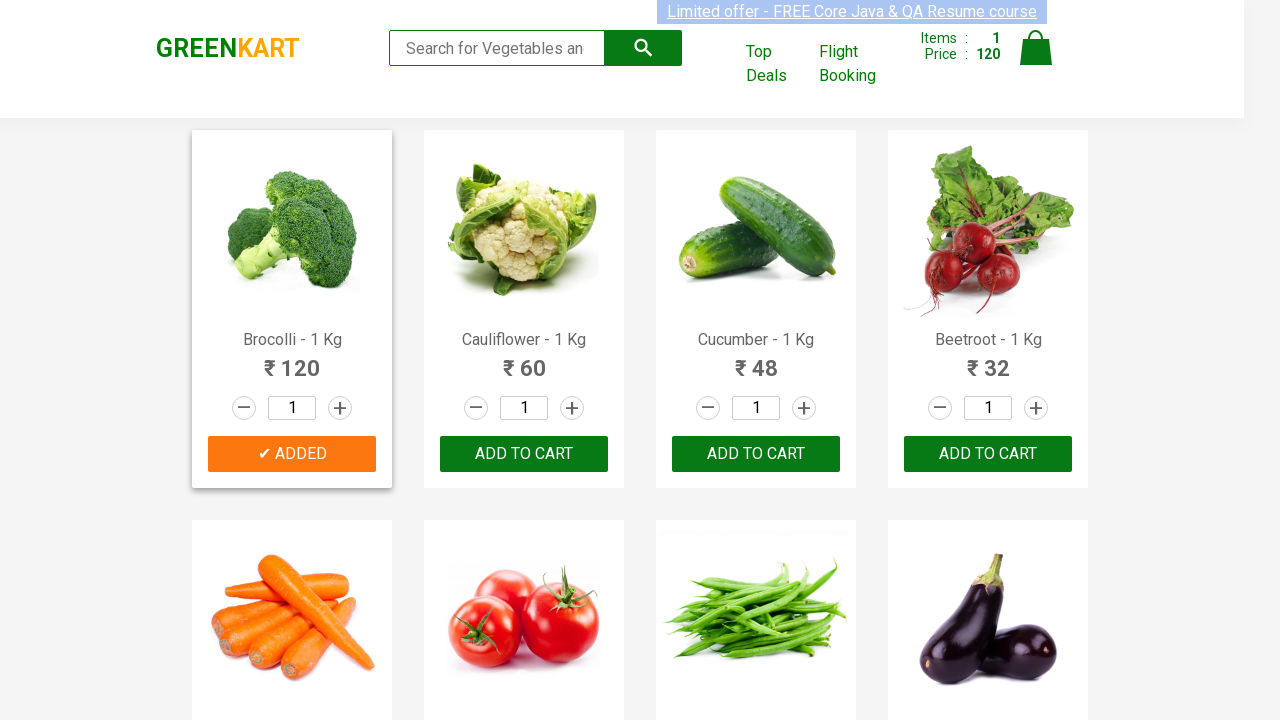

Clicked 'Add to Cart' button for Brocolli at (524, 454) on xpath=//div[@class='product-action']/button >> nth=1
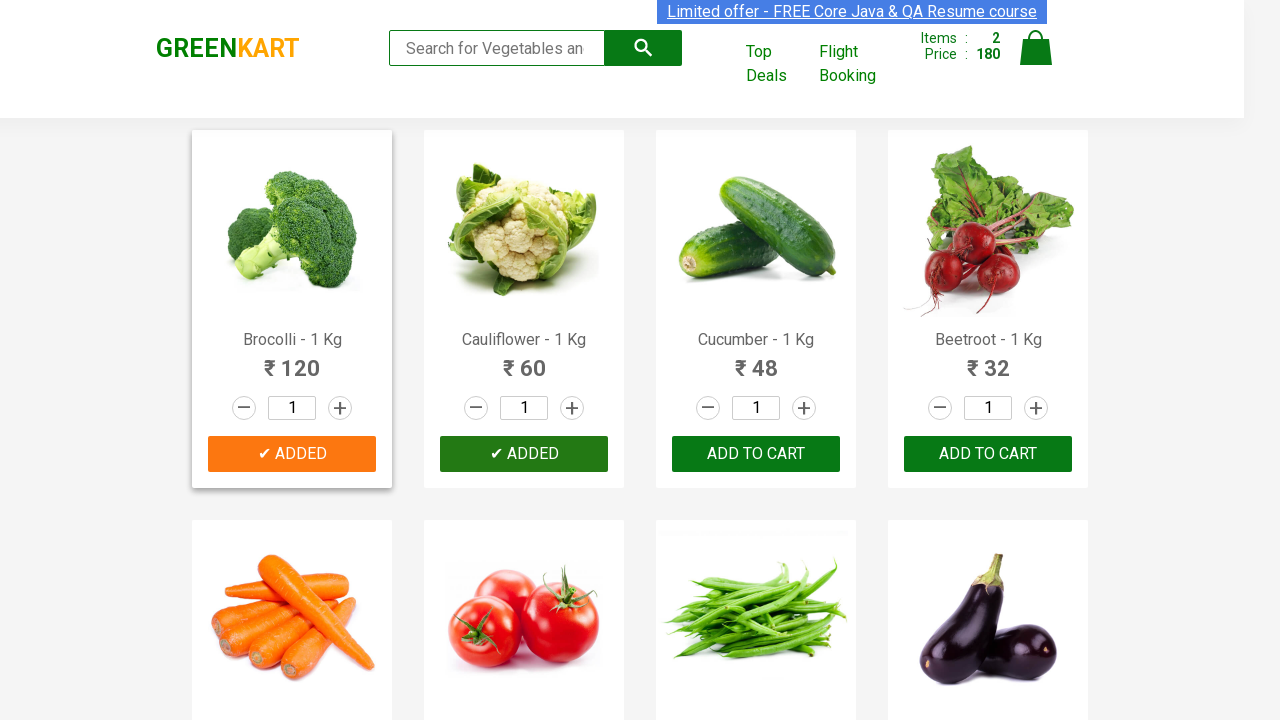

Retrieved text content from product at index 2
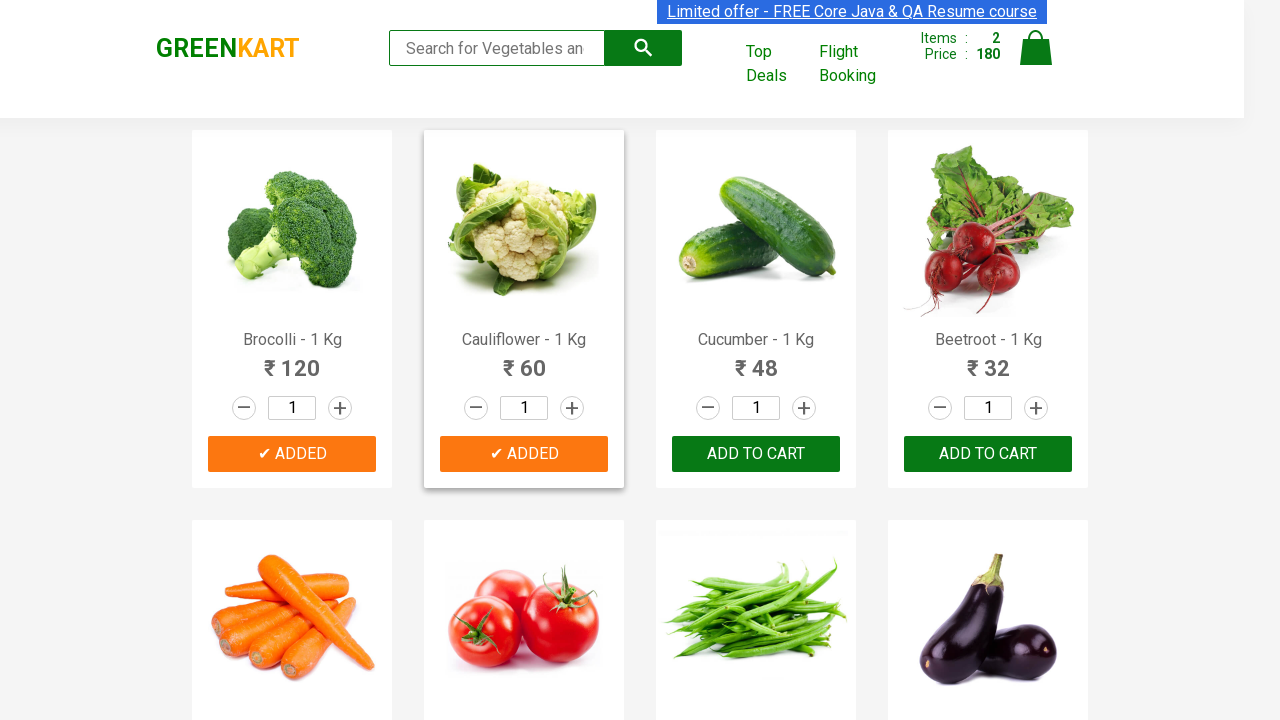

Clicked 'Add to Cart' button for Brocolli at (756, 454) on xpath=//div[@class='product-action']/button >> nth=2
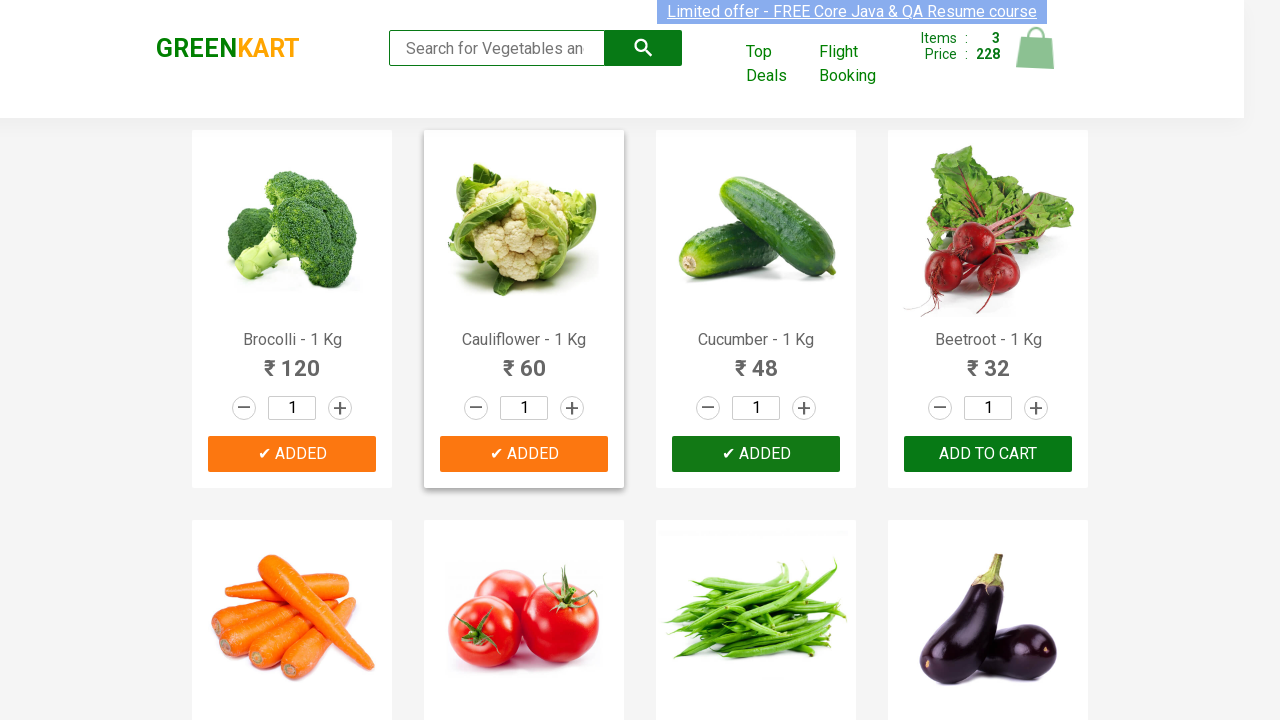

Retrieved text content from product at index 3
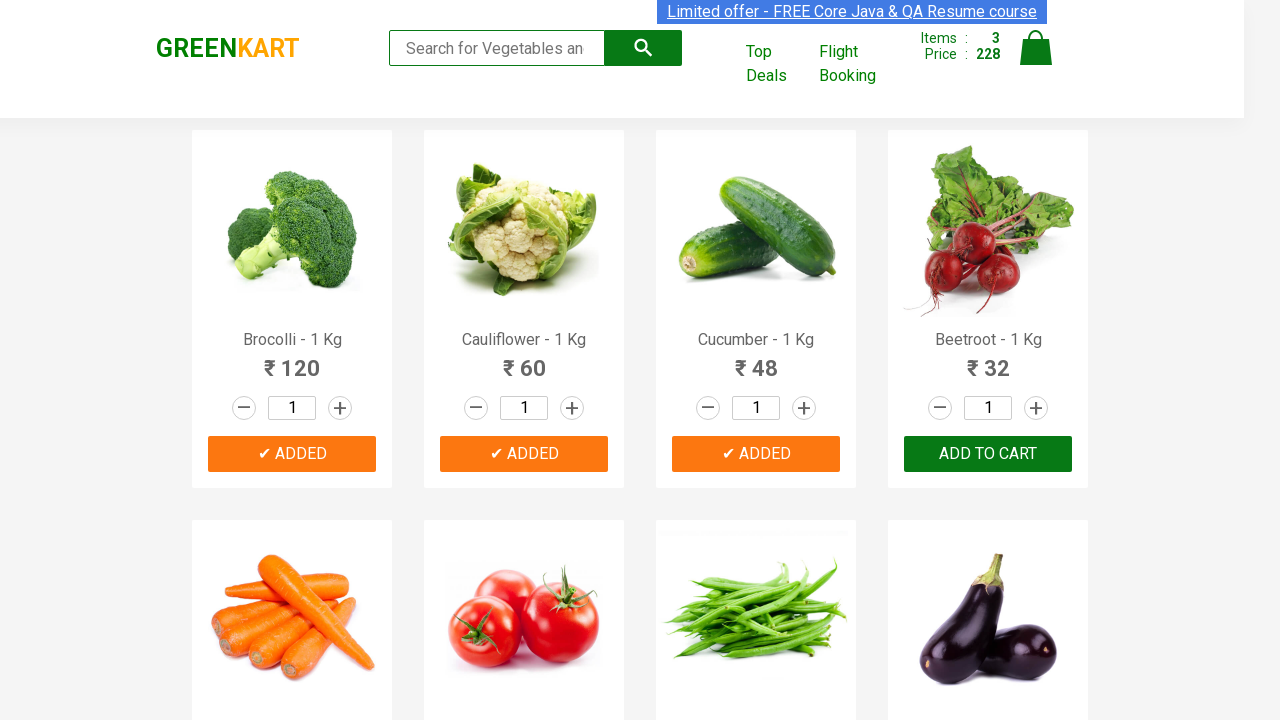

Clicked 'Add to Cart' button for Brocolli at (988, 454) on xpath=//div[@class='product-action']/button >> nth=3
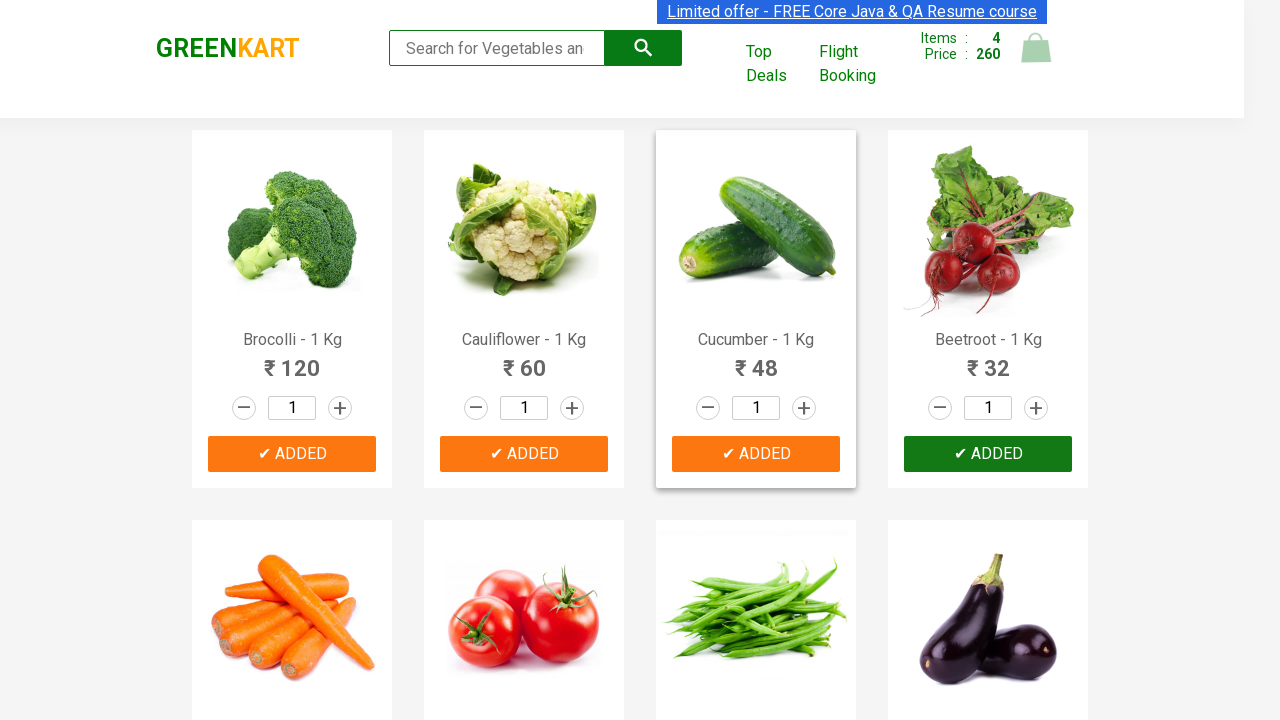

Waited 2 seconds for cart to update after adding all items
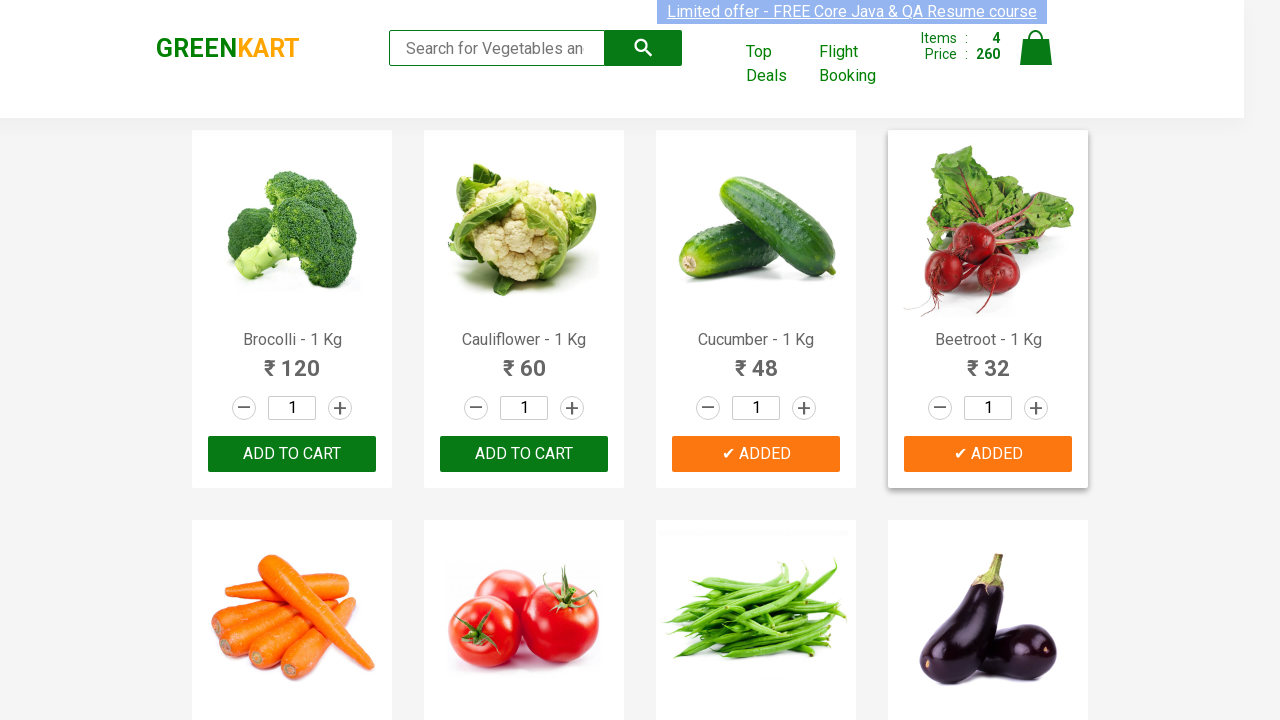

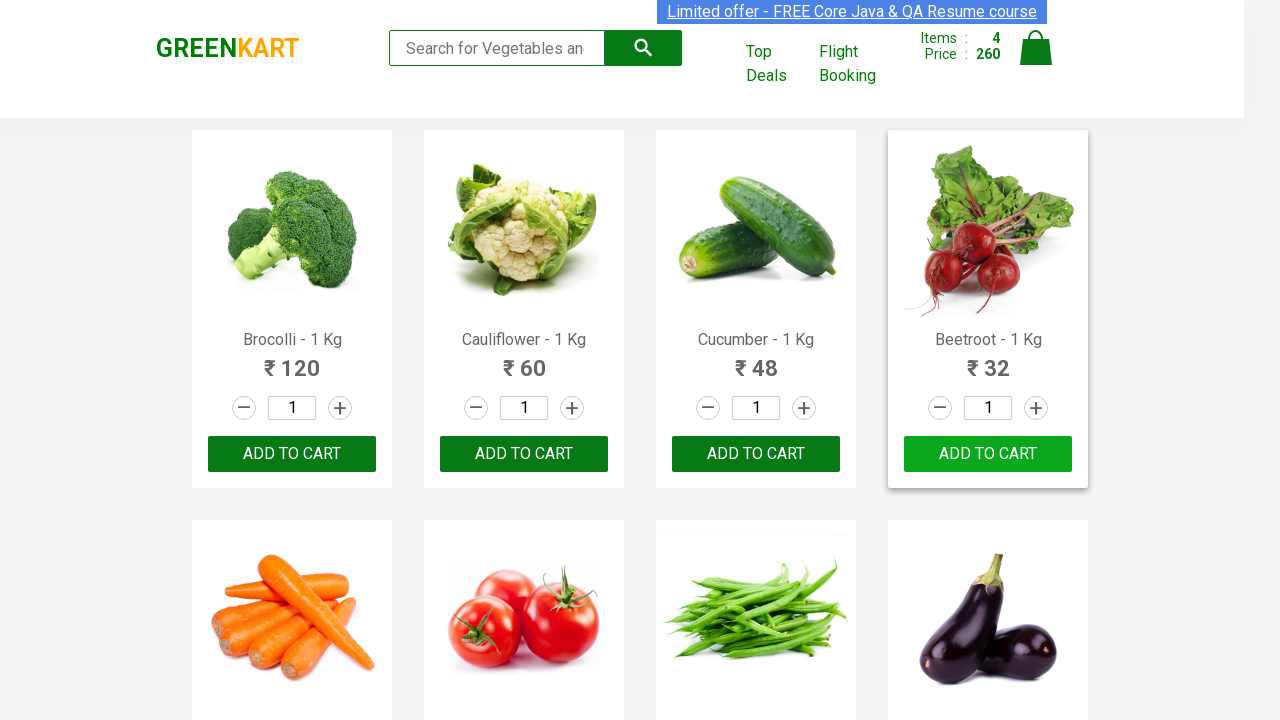